Tests various types of links including navigation links and API response links

Starting URL: https://demoqa.com/

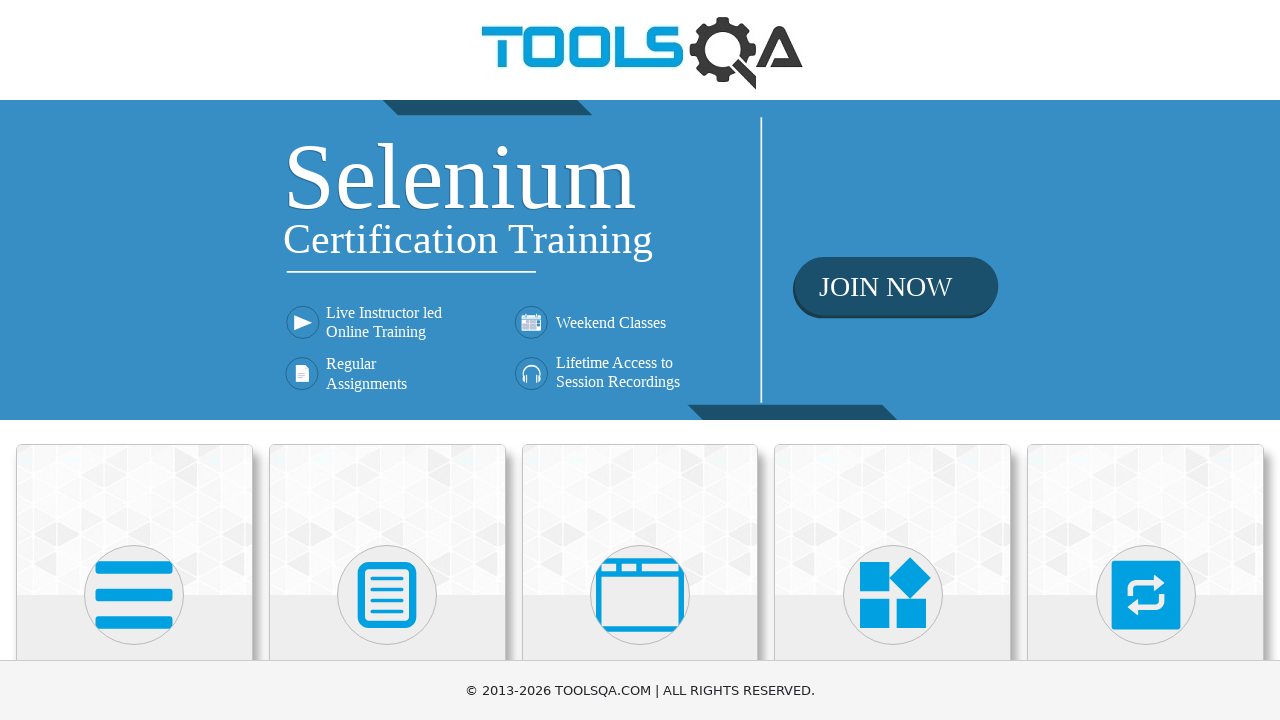

Clicked Elements menu to expand section at (134, 360) on xpath=//h5[text()='Elements']
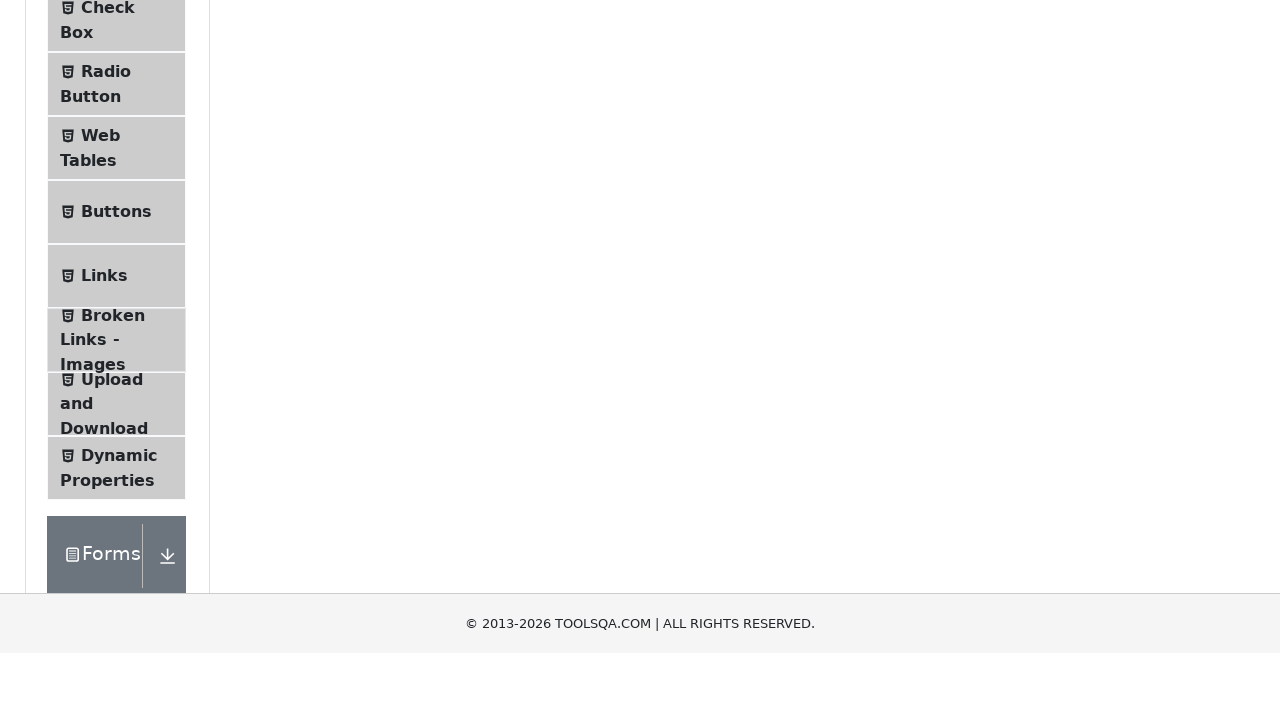

Clicked Links menu item to navigate to Links section at (104, 581) on xpath=//span[text()='Links']
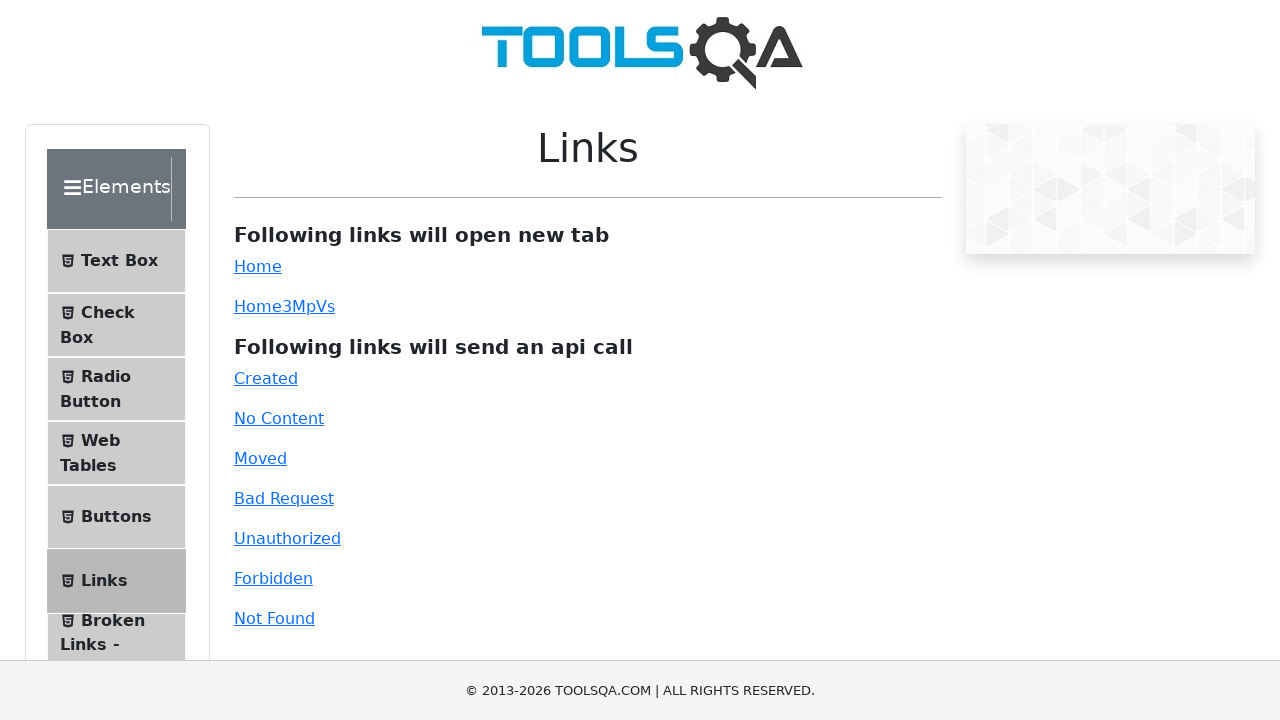

Clicked Home navigation link at (258, 266) on text=Home
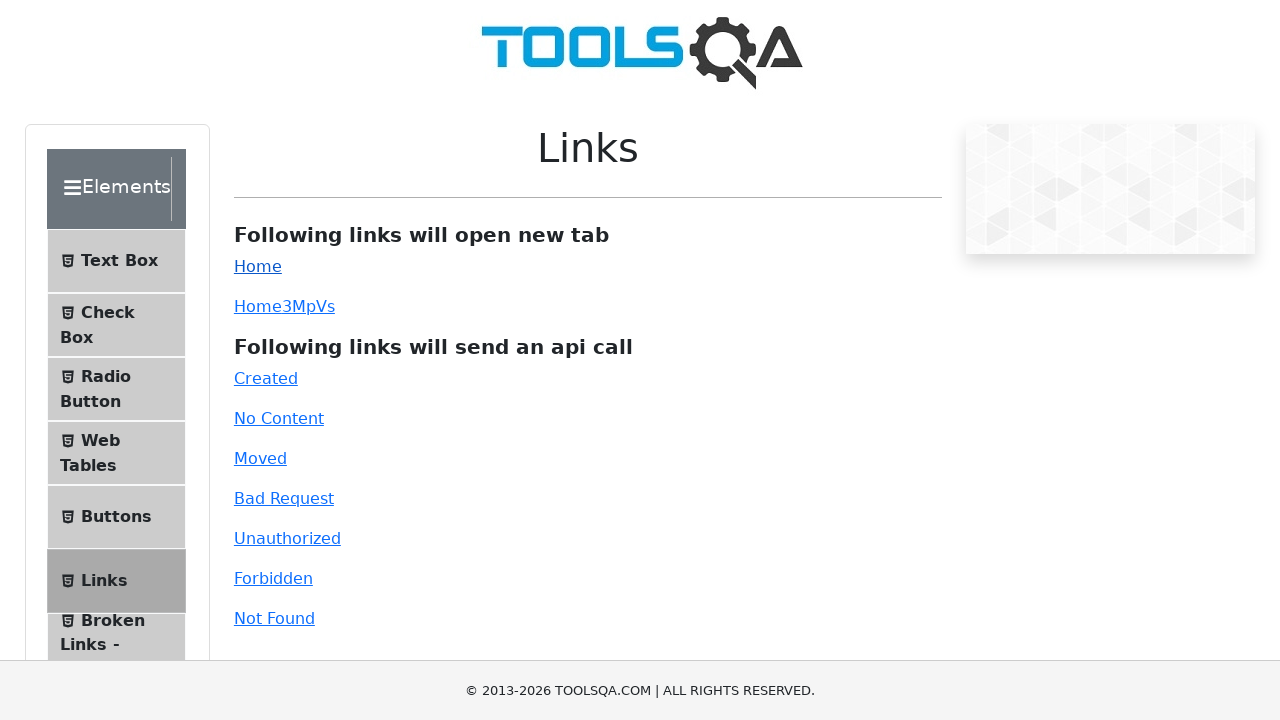

Clicked dynamic link element at (258, 306) on #dynamicLink
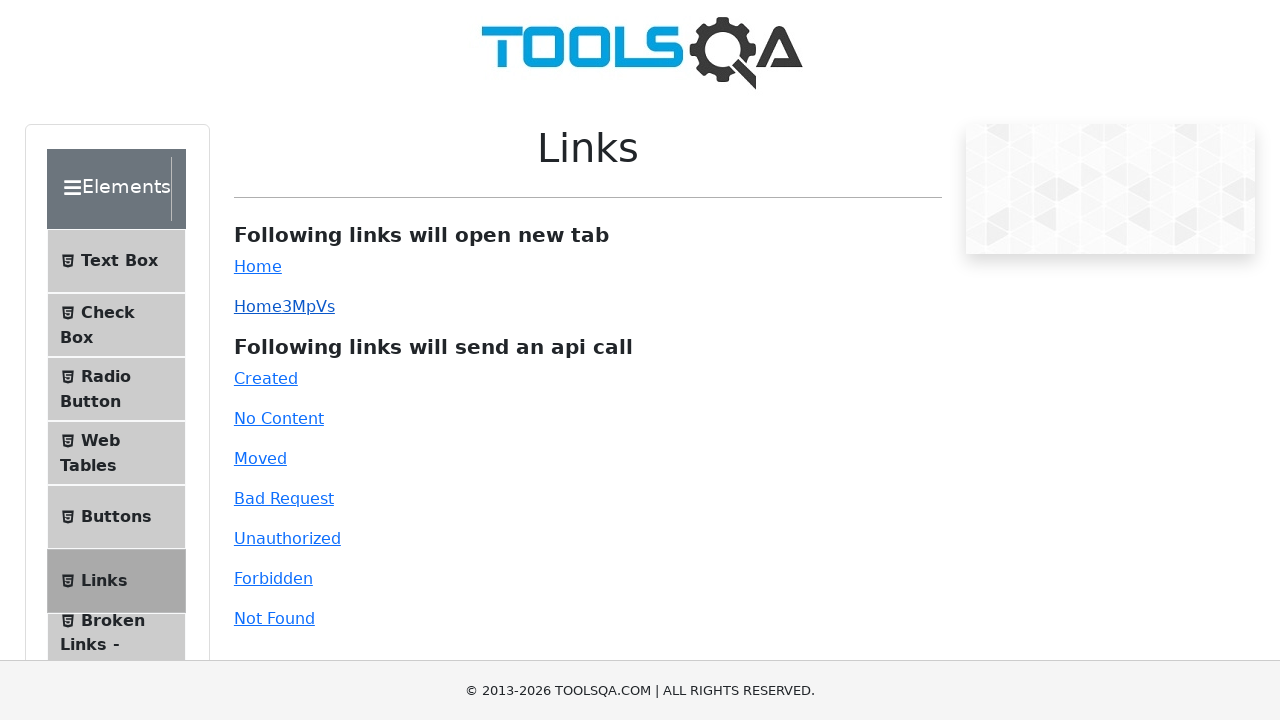

Clicked Created API response link at (266, 378) on text=Created
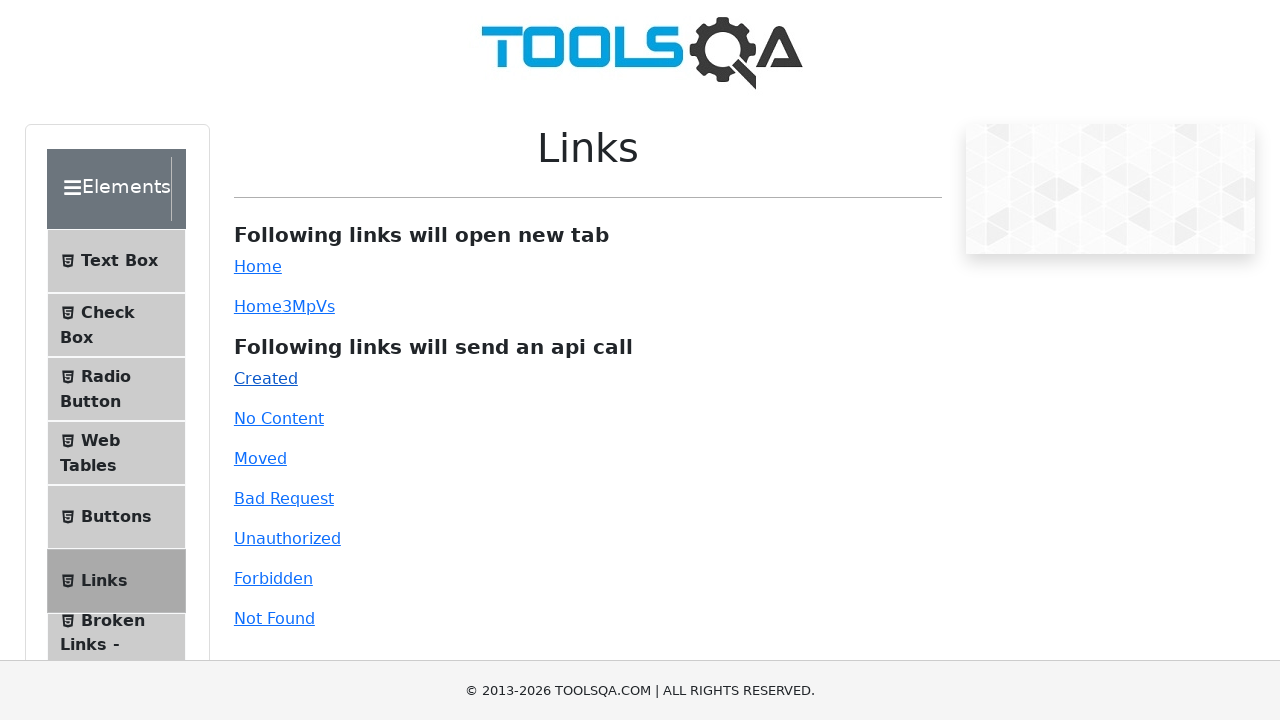

Scrolled down 600 pixels to view more API links
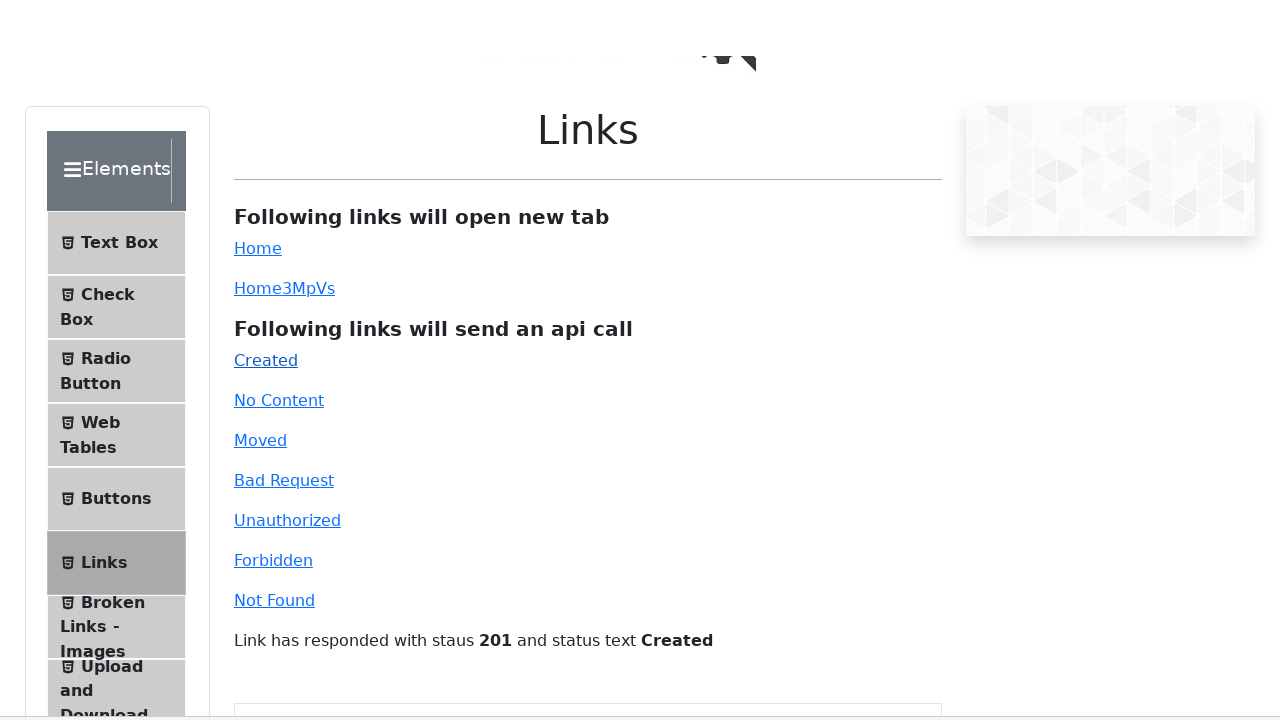

Clicked No Content API response link at (279, 360) on text=No Content
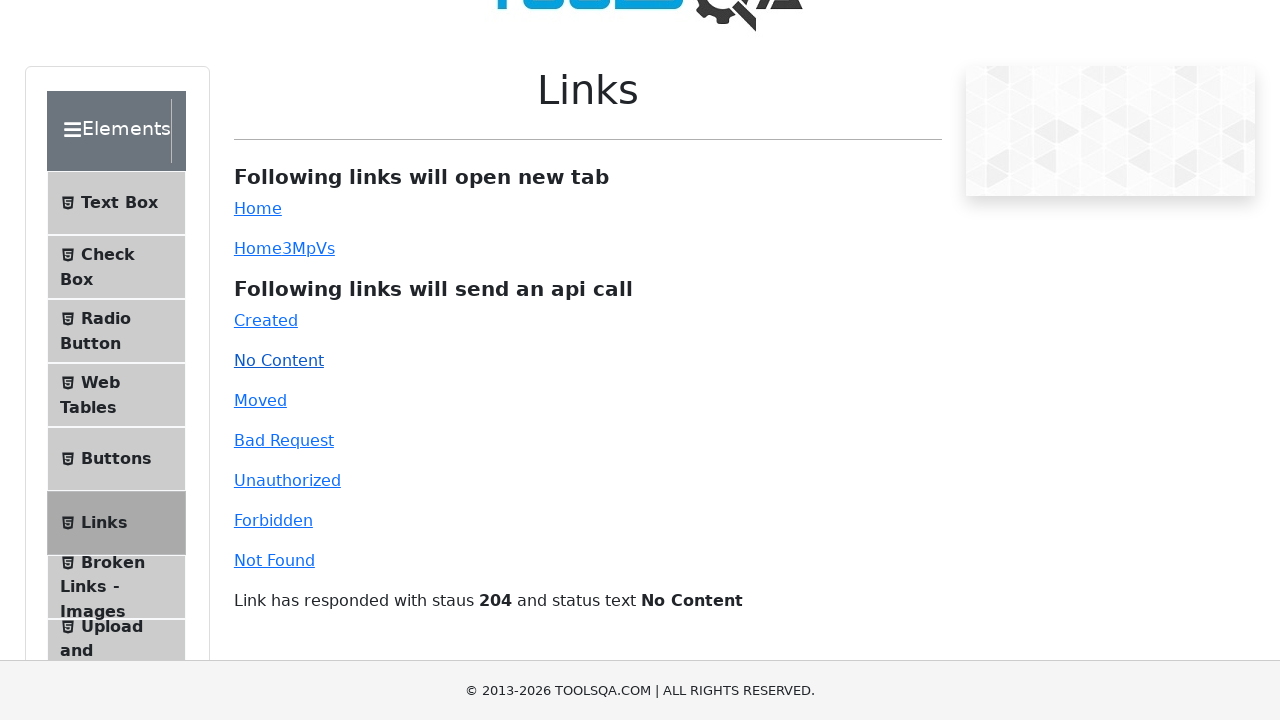

Clicked Moved API response link at (260, 400) on text=Moved
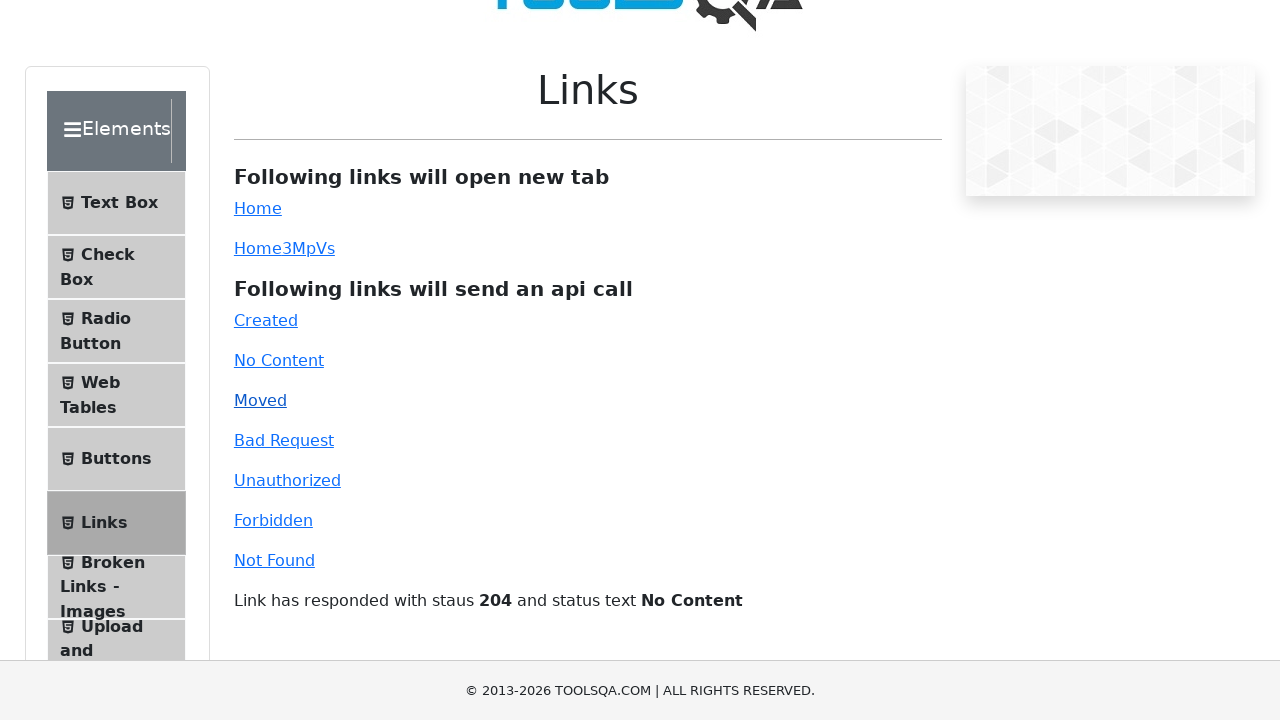

Clicked Bad Request API response link at (284, 440) on text=Bad Request
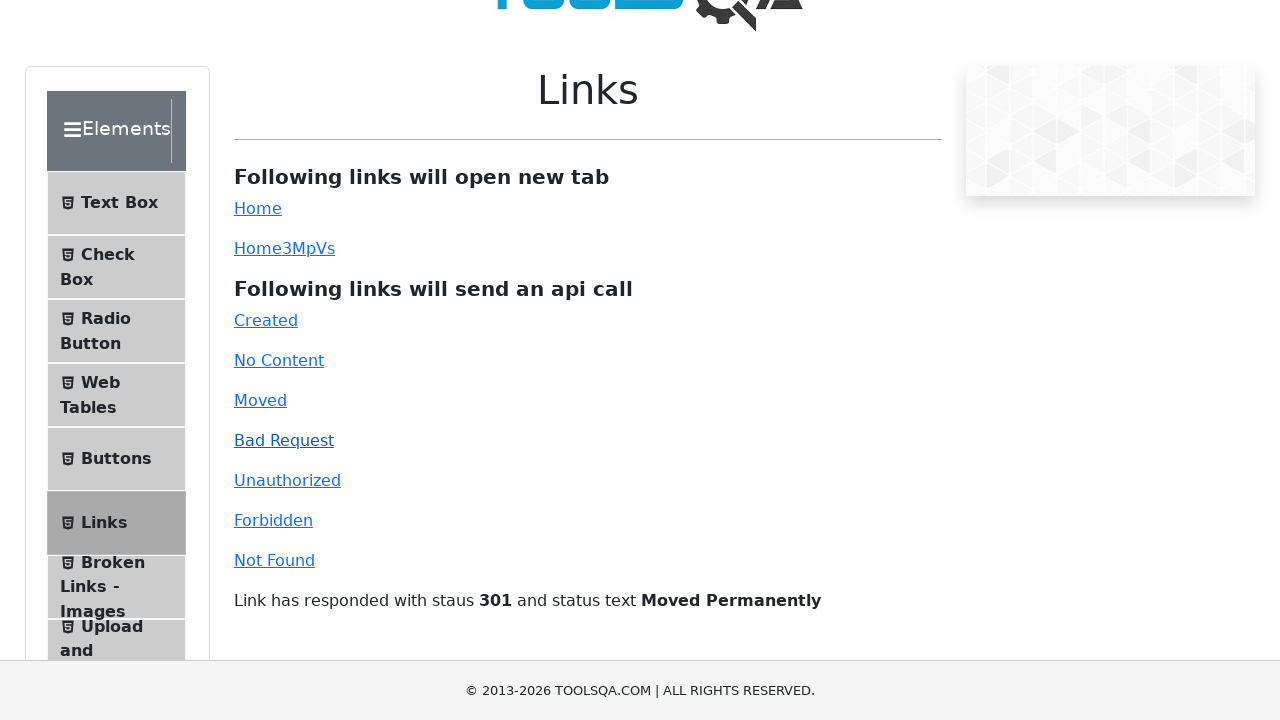

Clicked Unauthorized API response link at (287, 480) on text=Unauthorized
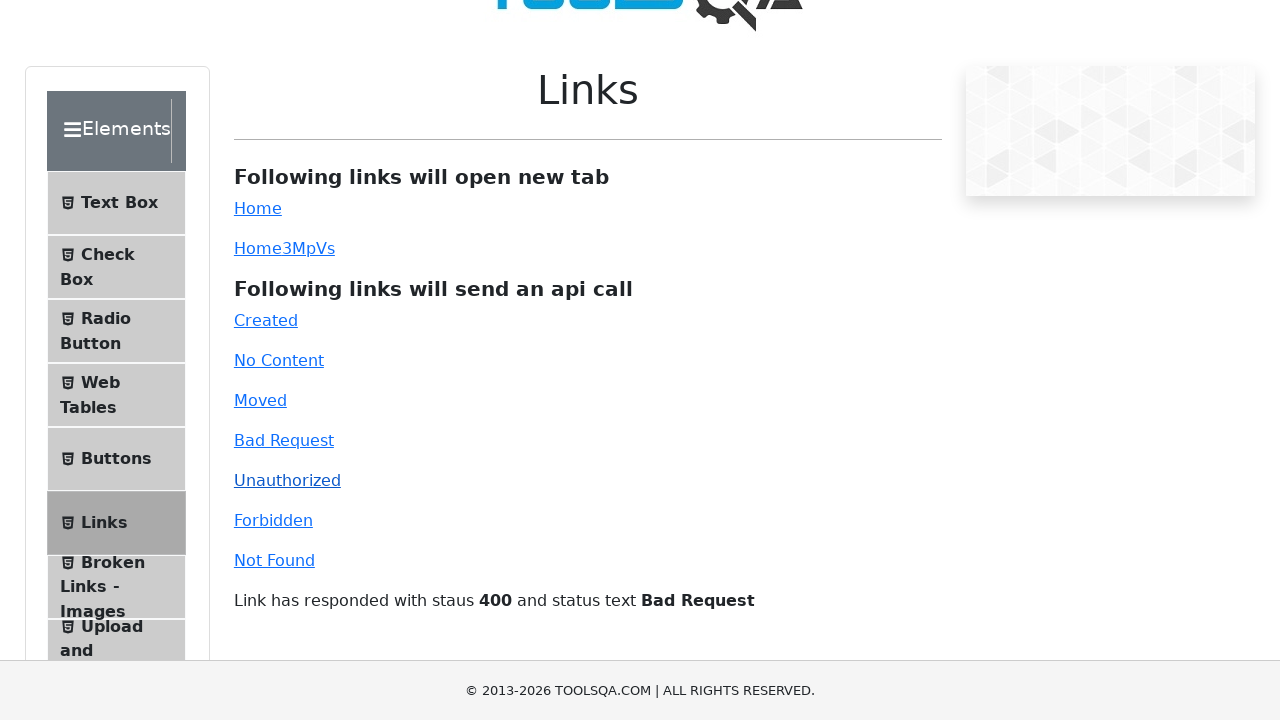

Clicked Forbidden API response link at (273, 520) on text=Forbidden
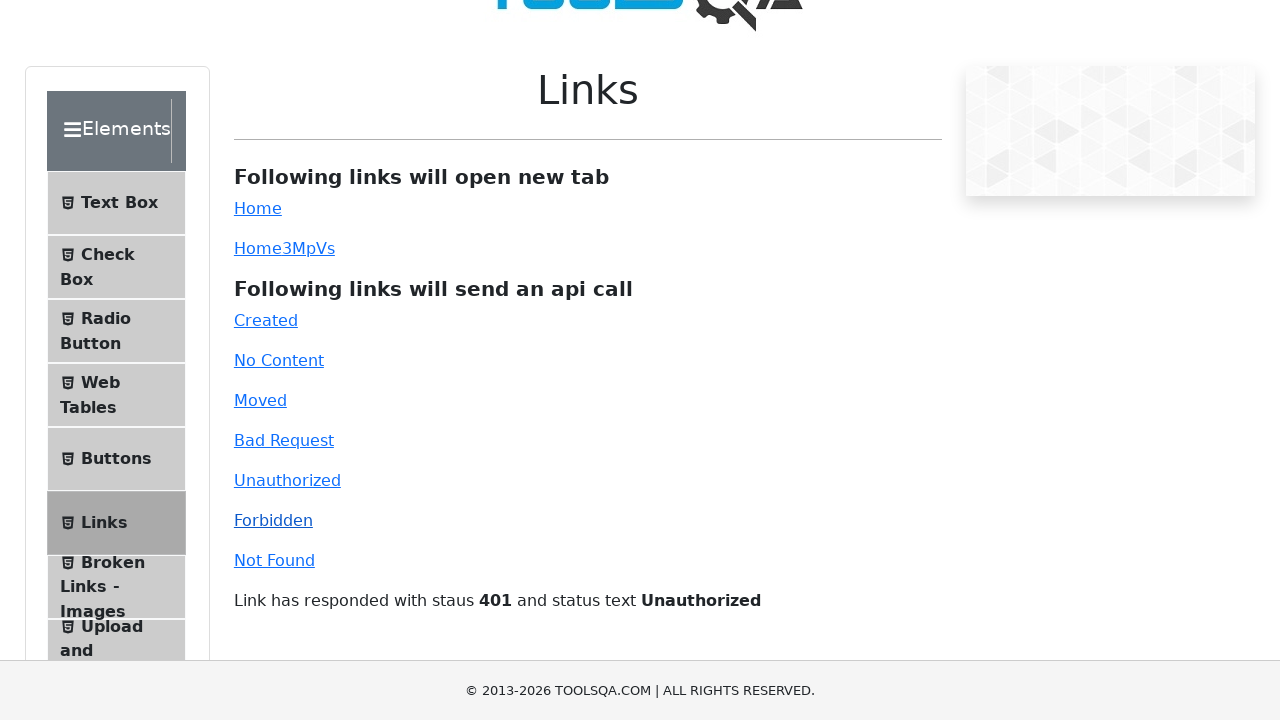

Clicked Not Found API response link at (274, 560) on text=Not Found
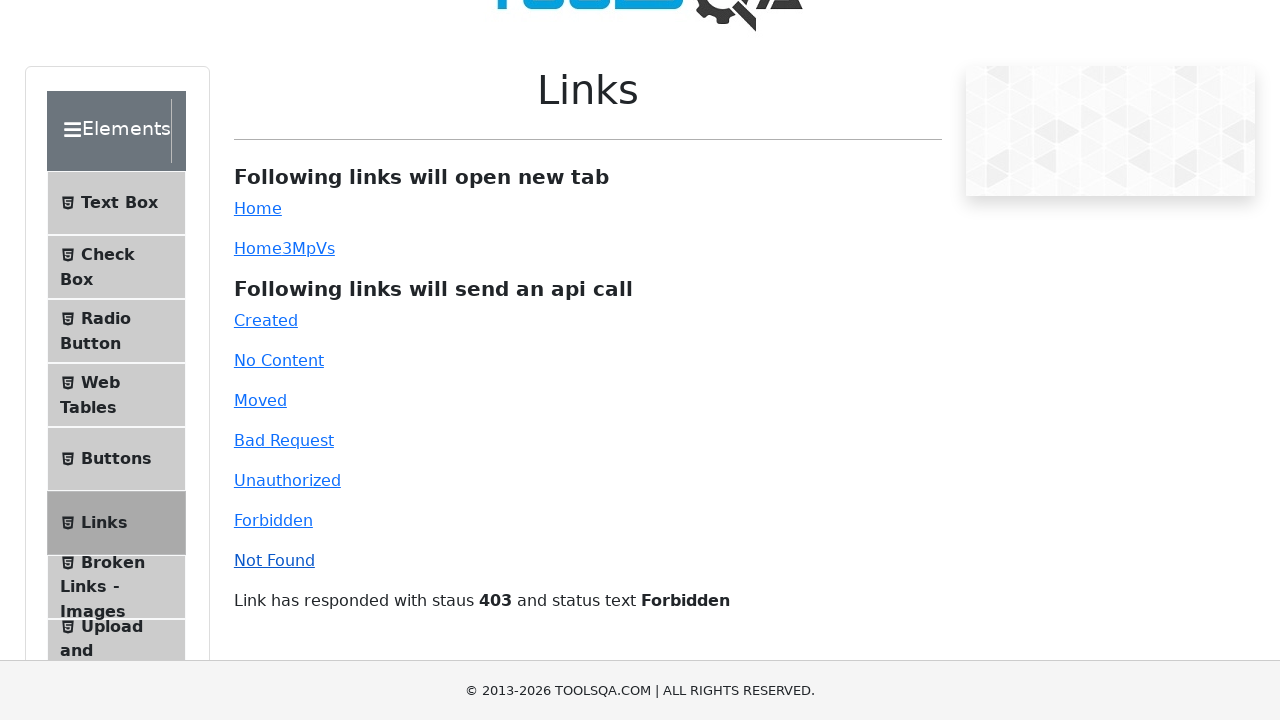

Scrolled up 200 pixels to return to previous view
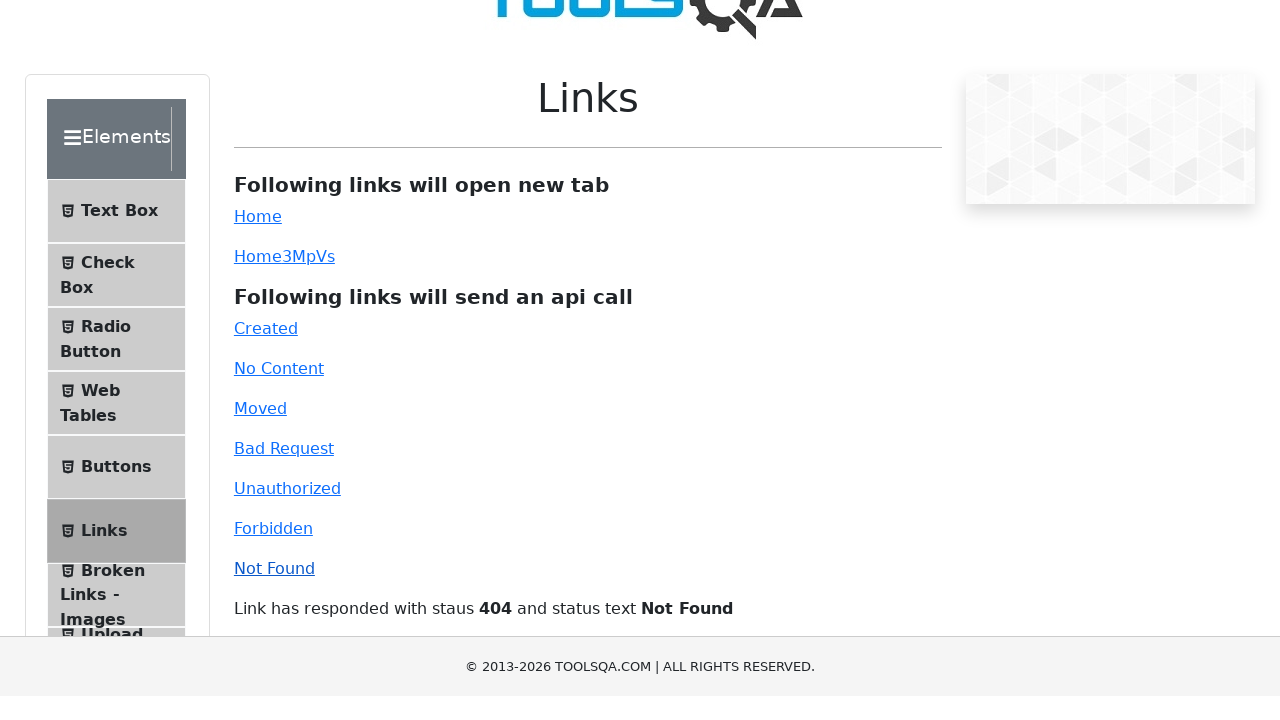

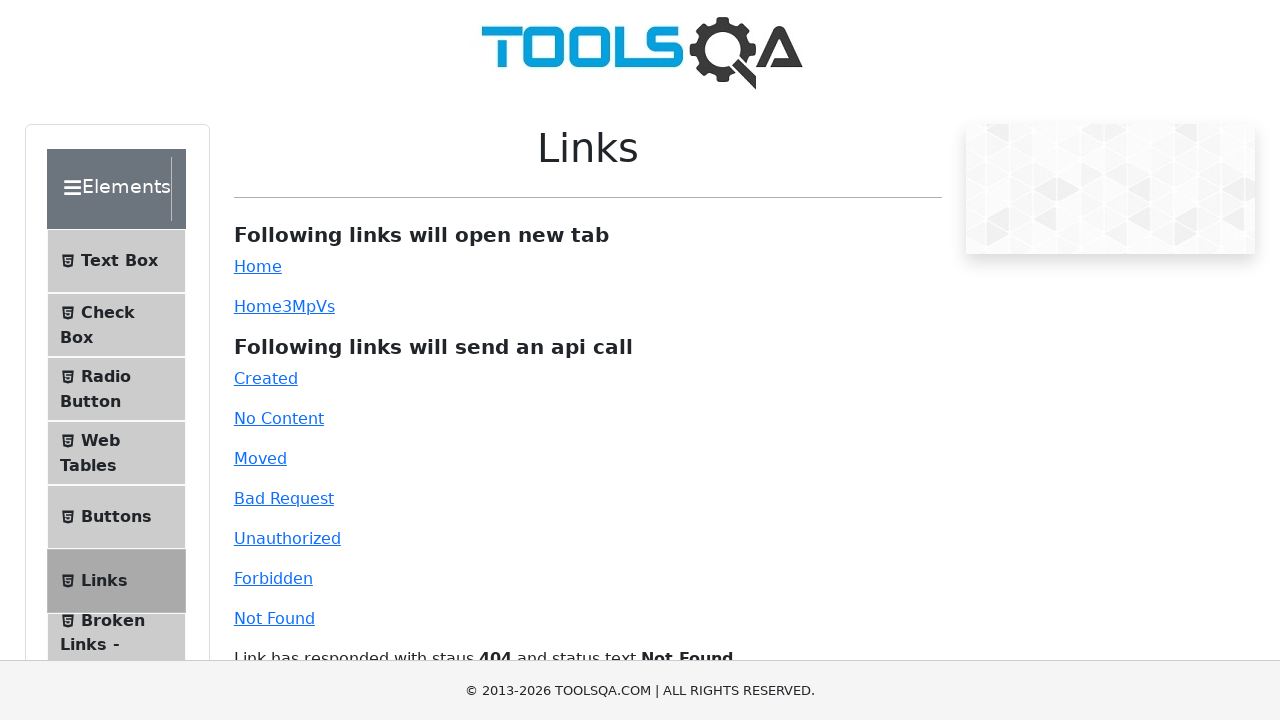